Basic browser test that navigates to Rahul Shetty Academy client page and maximizes the browser window to verify browser setup works correctly.

Starting URL: https://rahulshettyacademy.com/client

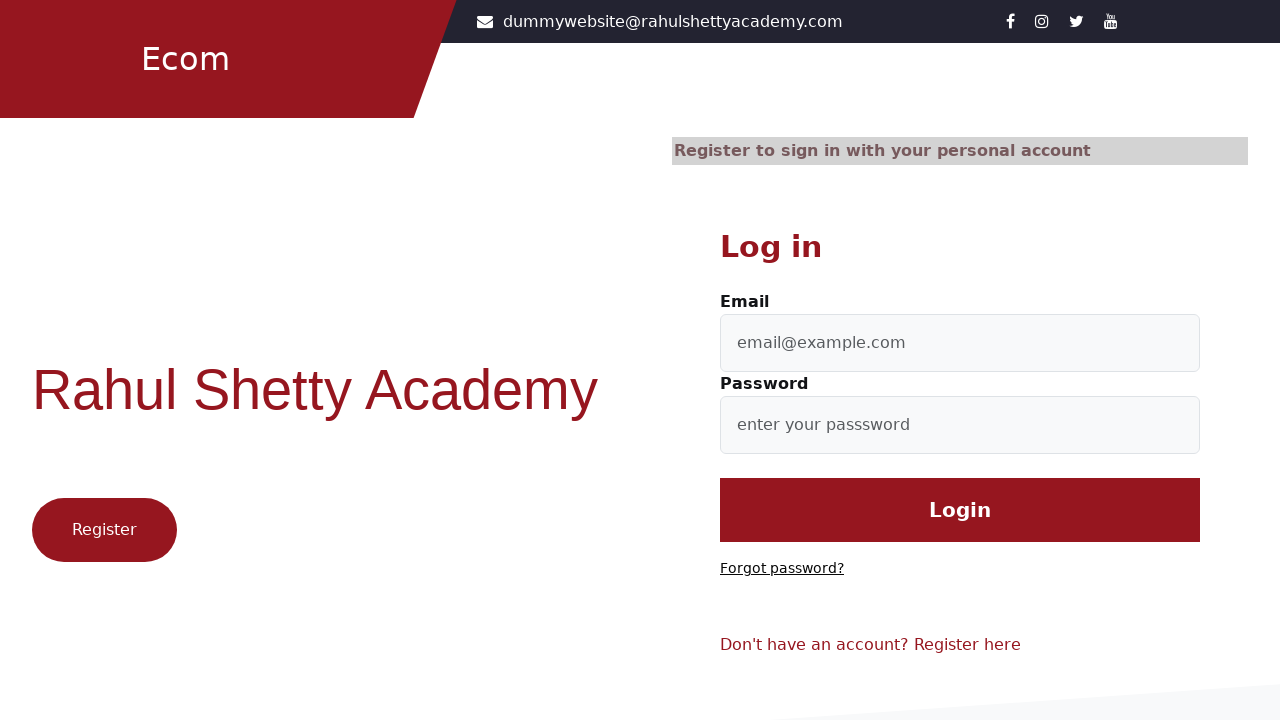

Navigated to https://rahulshettyacademy.com/client
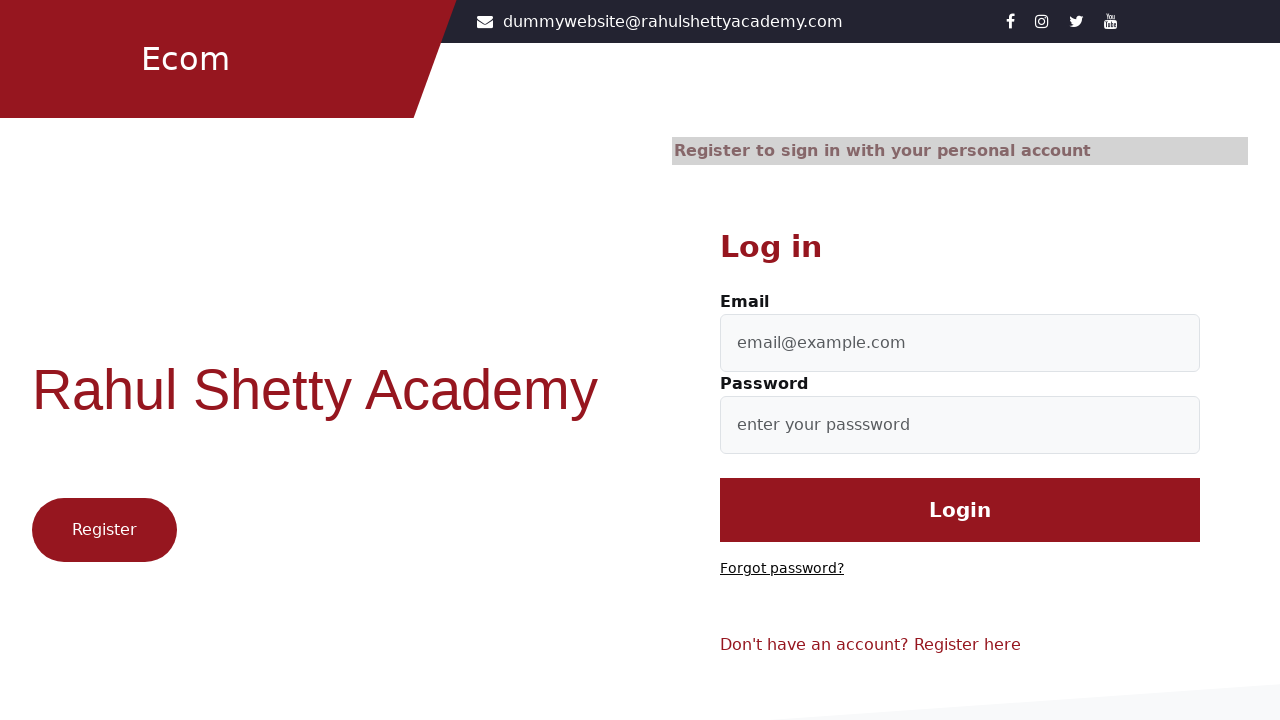

Set browser viewport to 1920x1080 to maximize window
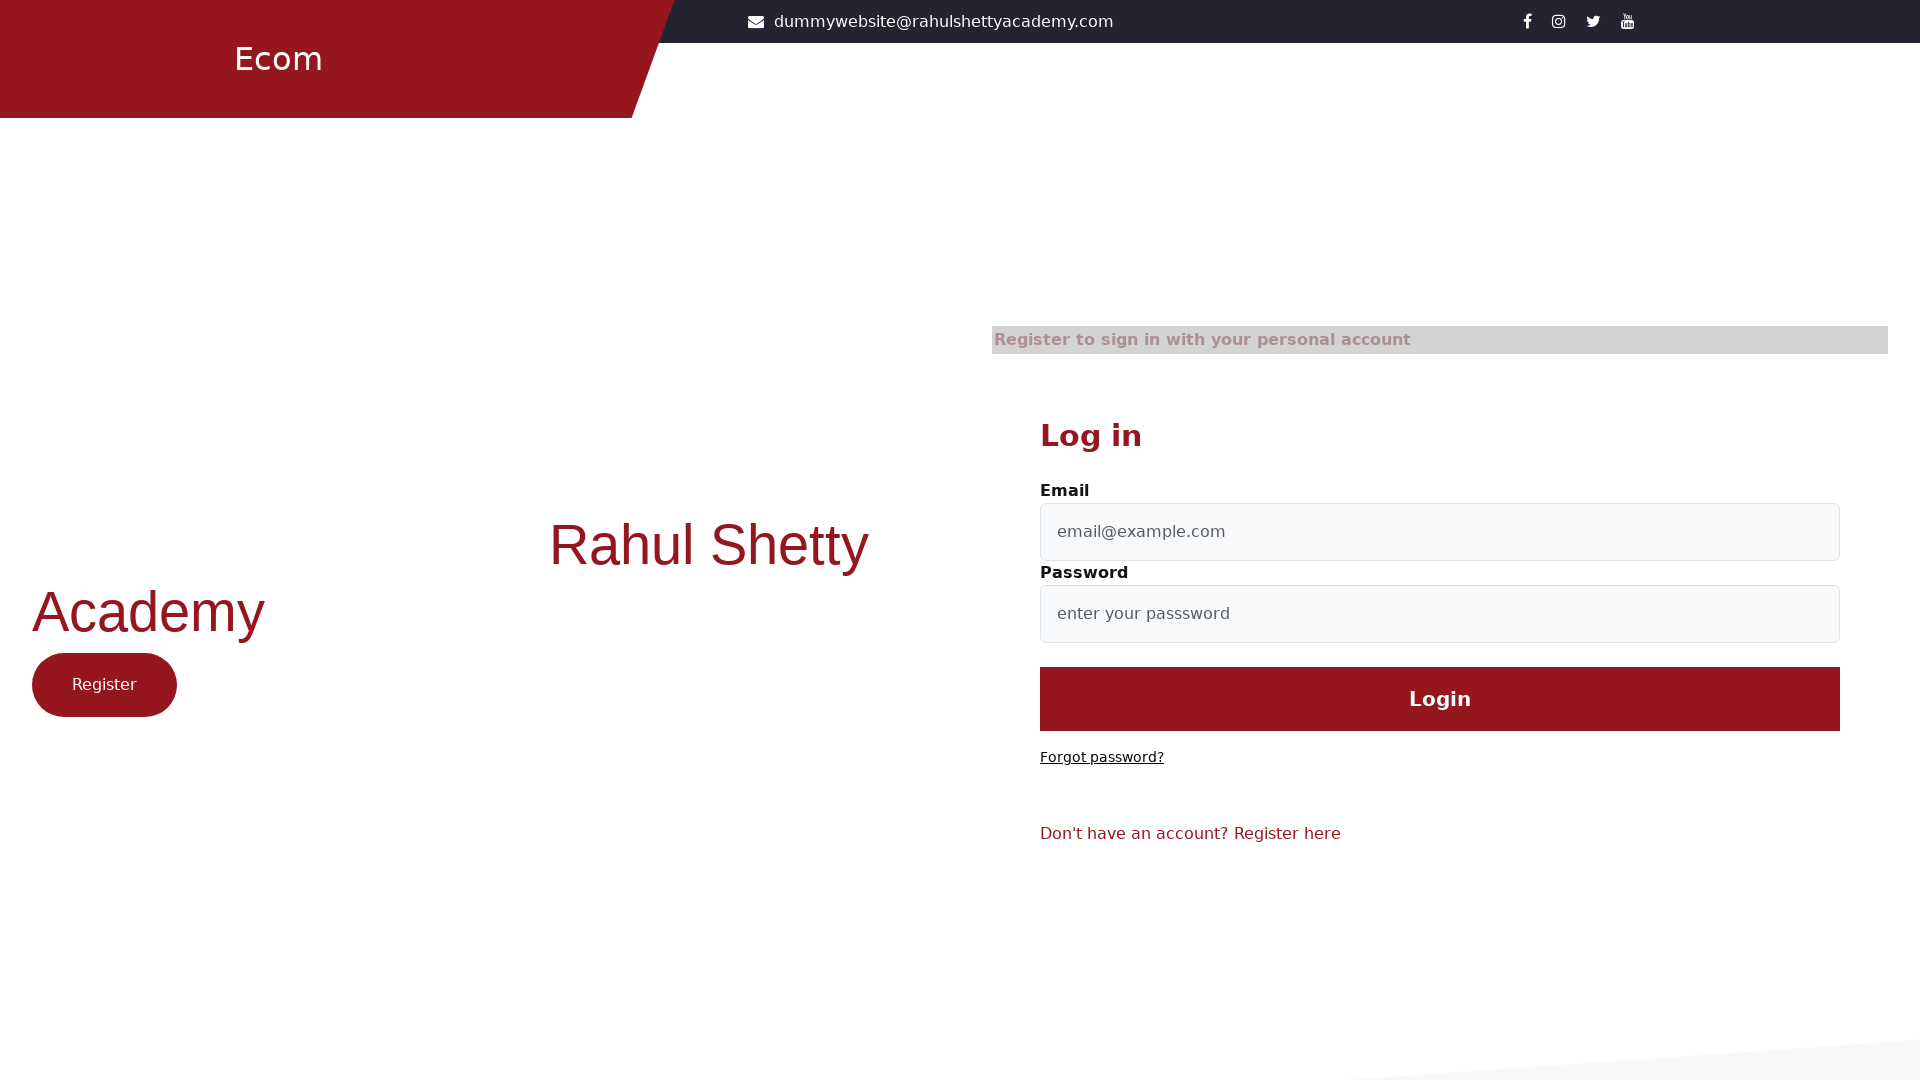

Page fully loaded (domcontentloaded state reached)
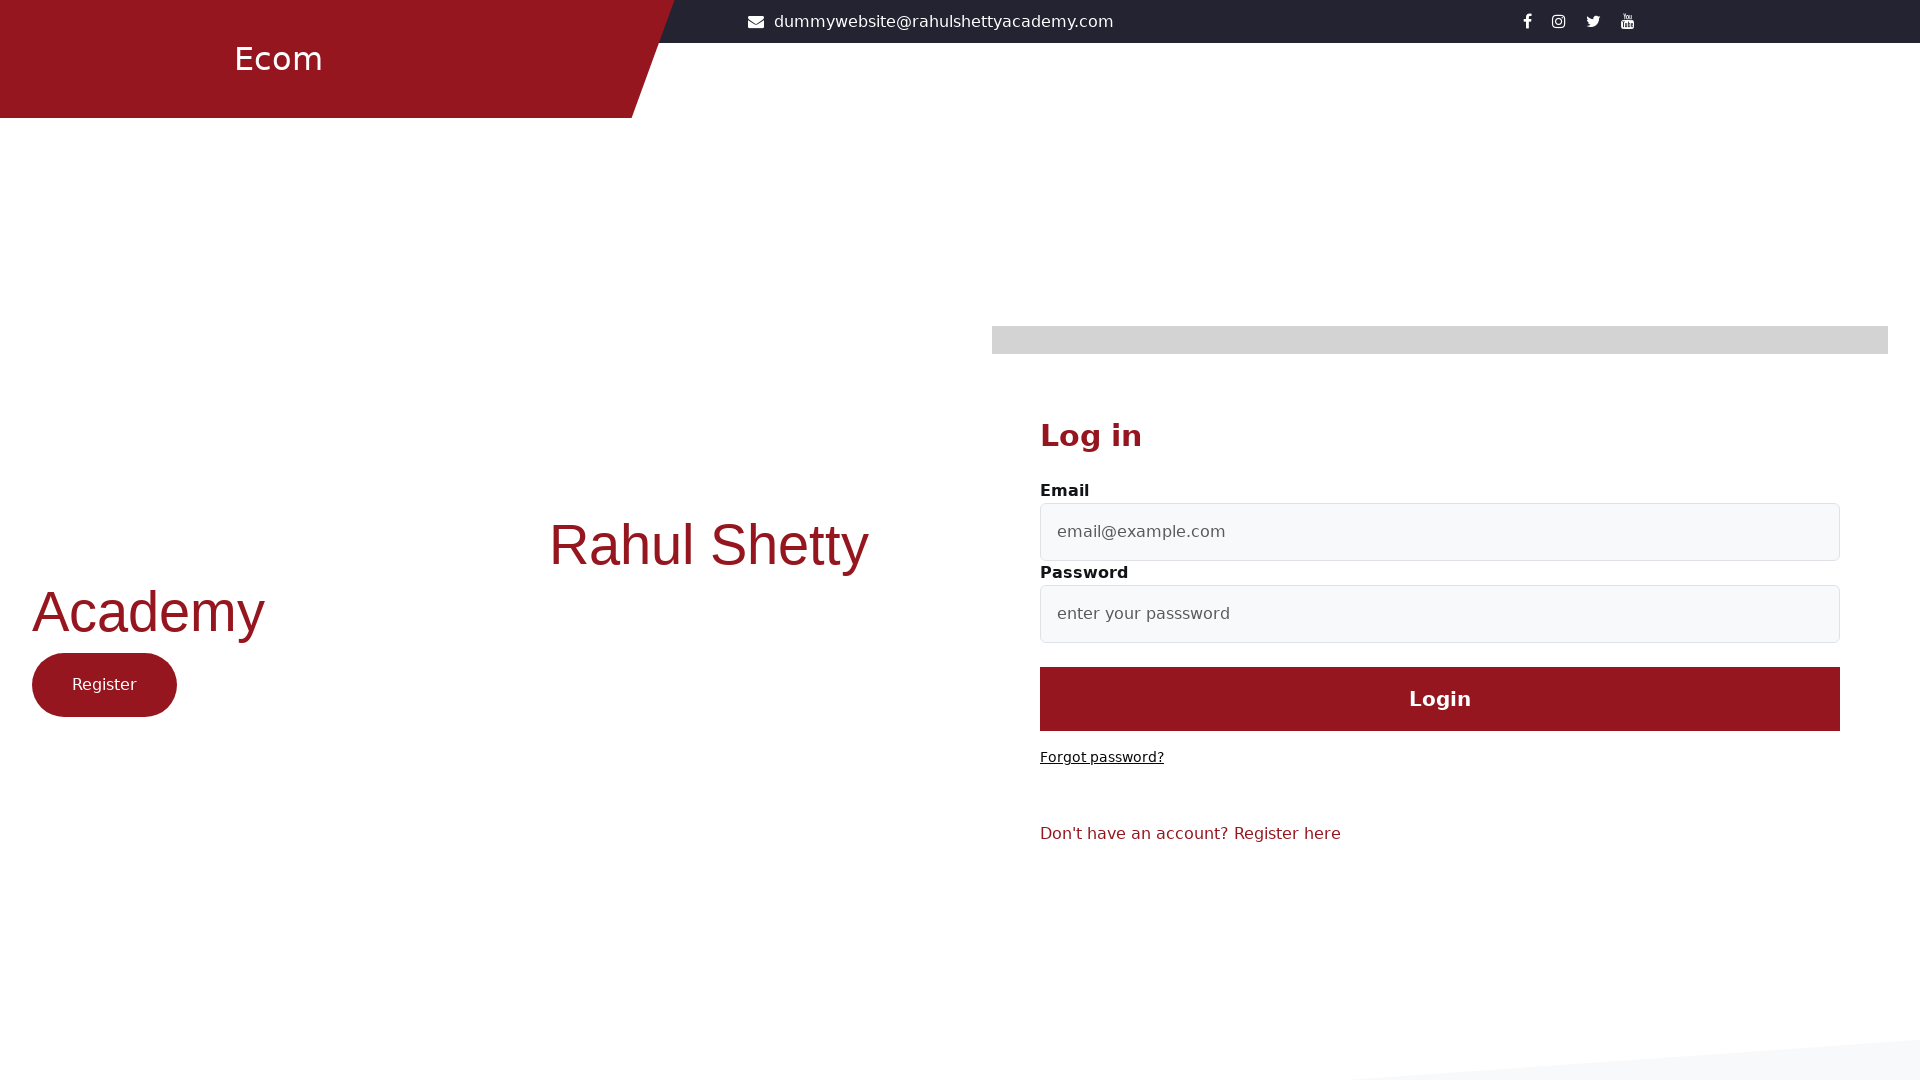

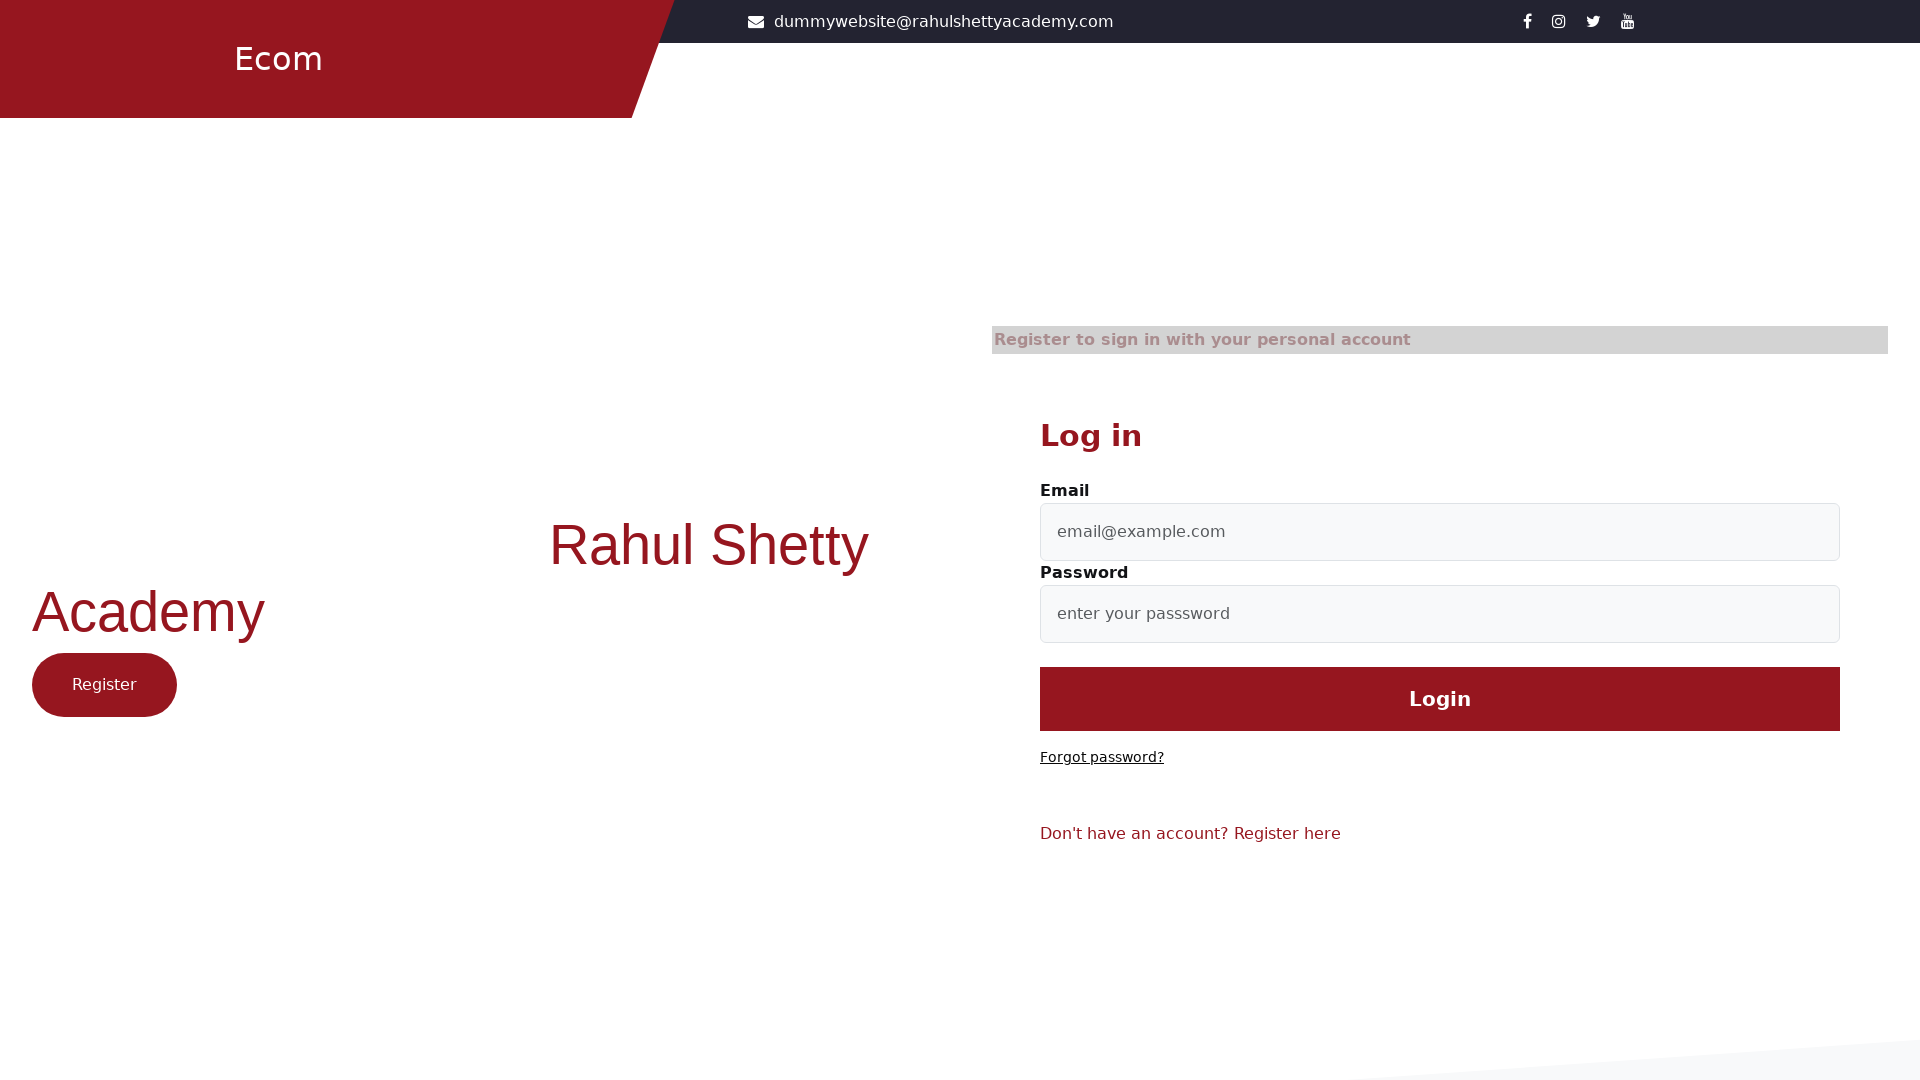